Tests readonly input field by verifying its value cannot be changed

Starting URL: https://www.selenium.dev/selenium/web/web-form.html

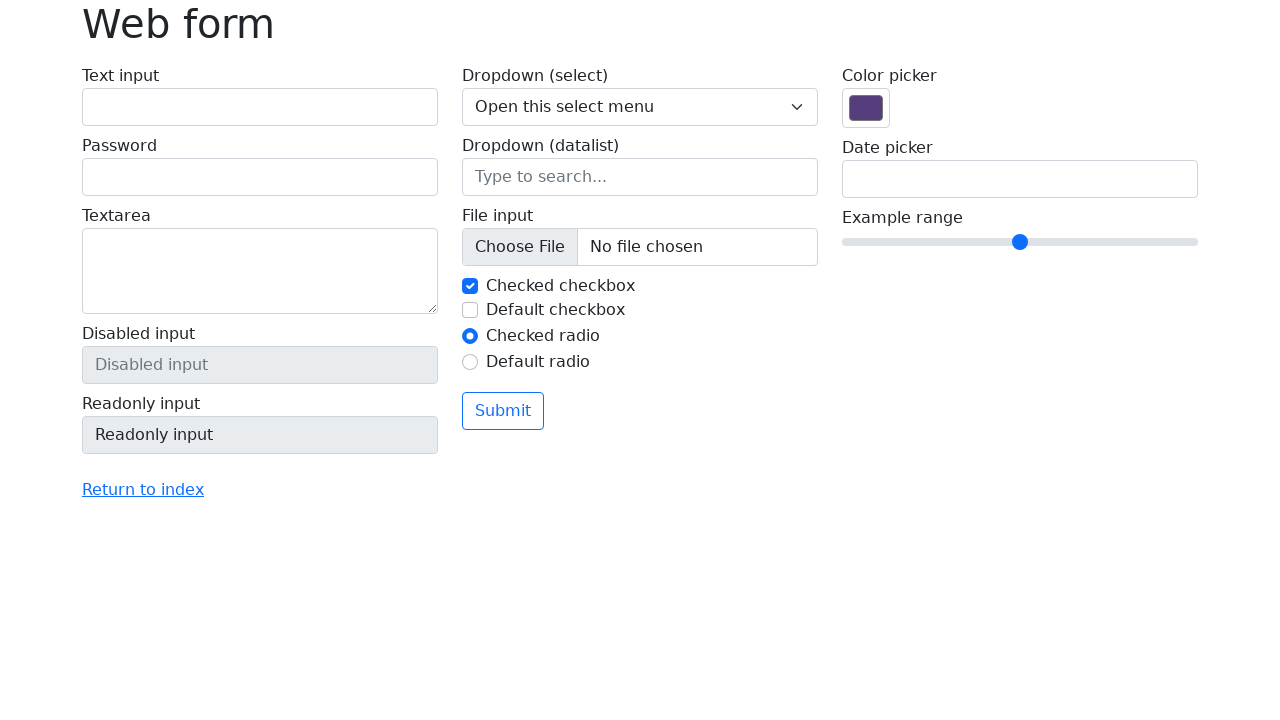

Located readonly input field
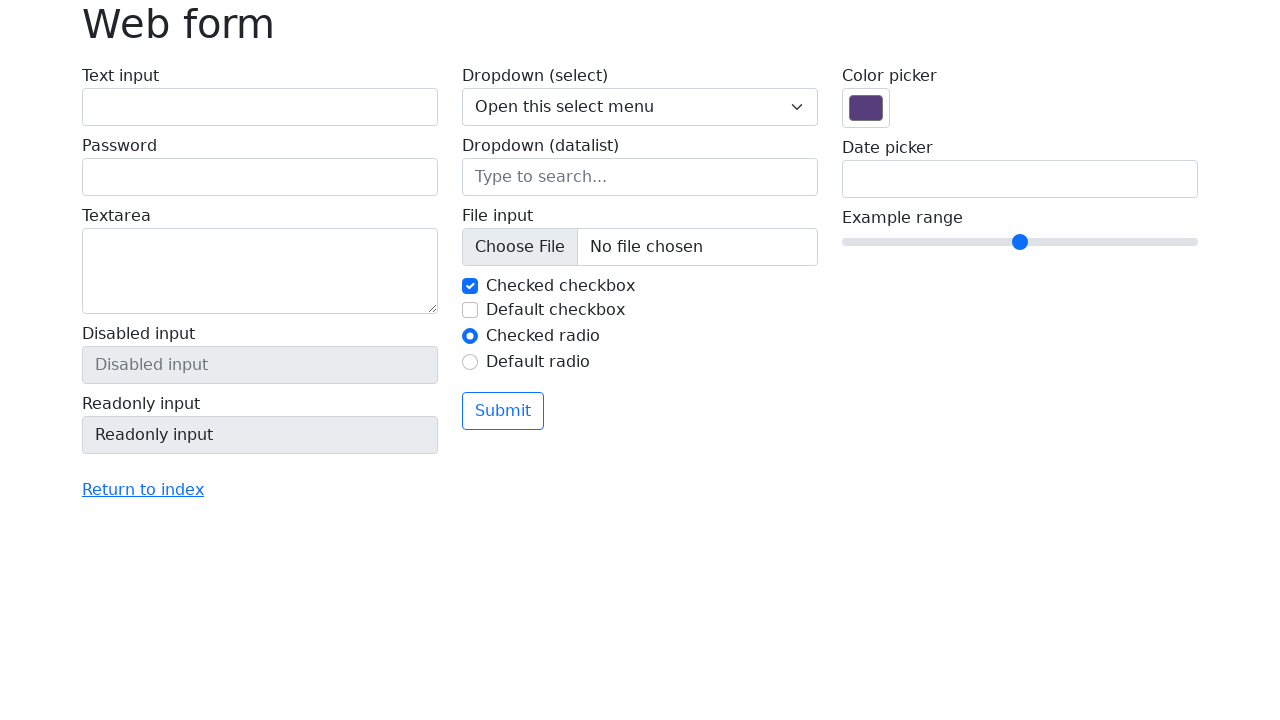

Verified readonly input has expected value 'Readonly input'
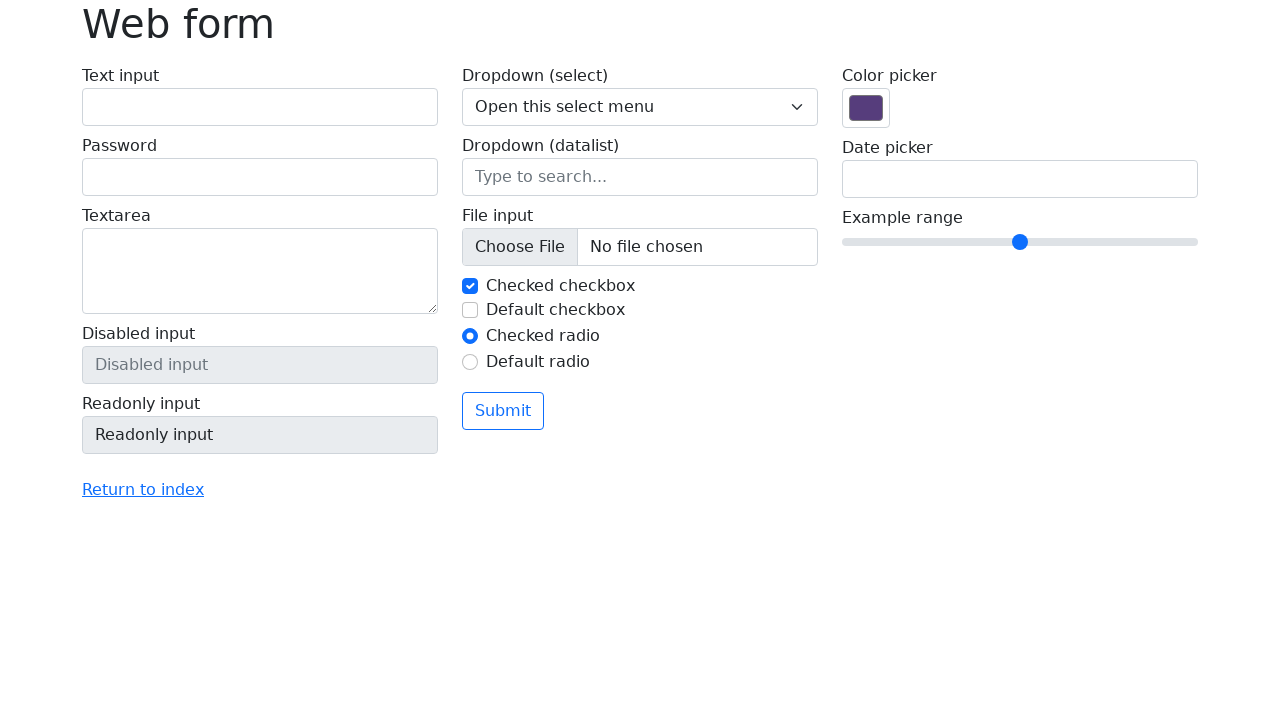

Attempted to fill readonly input with 'Hello' using force=True on input[name='my-readonly']
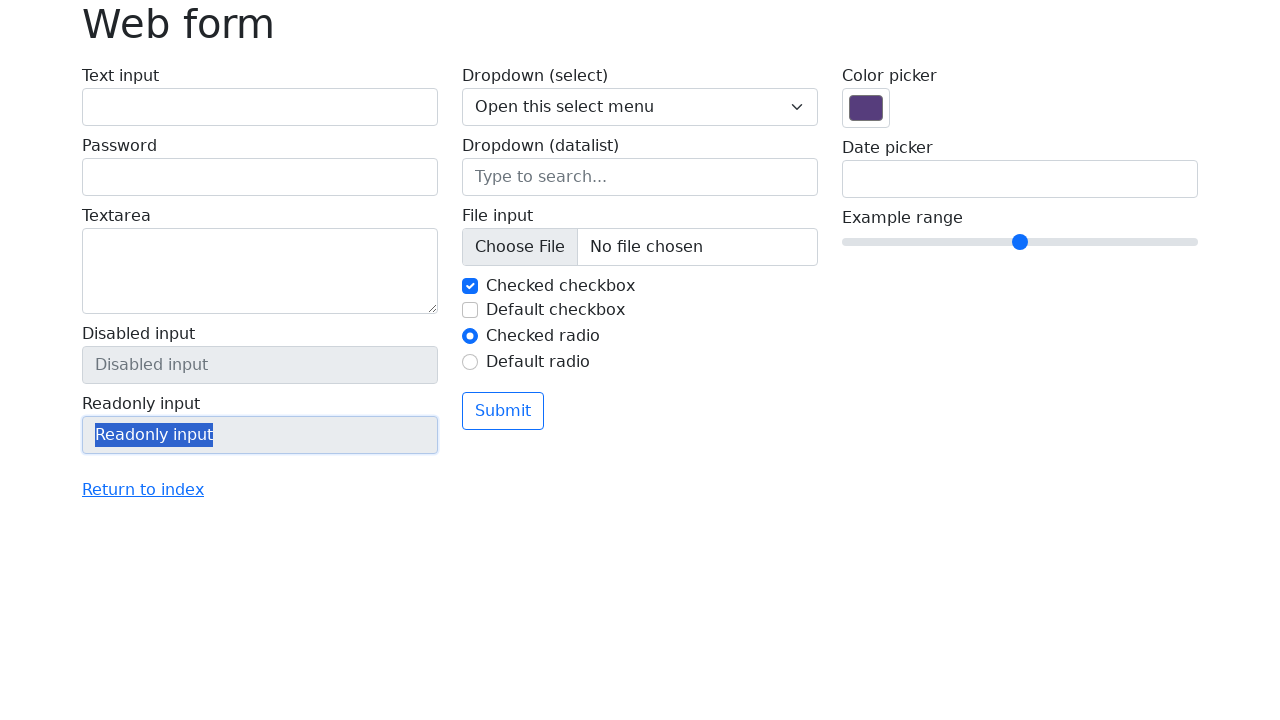

Confirmed readonly input value remained unchanged as 'Readonly input'
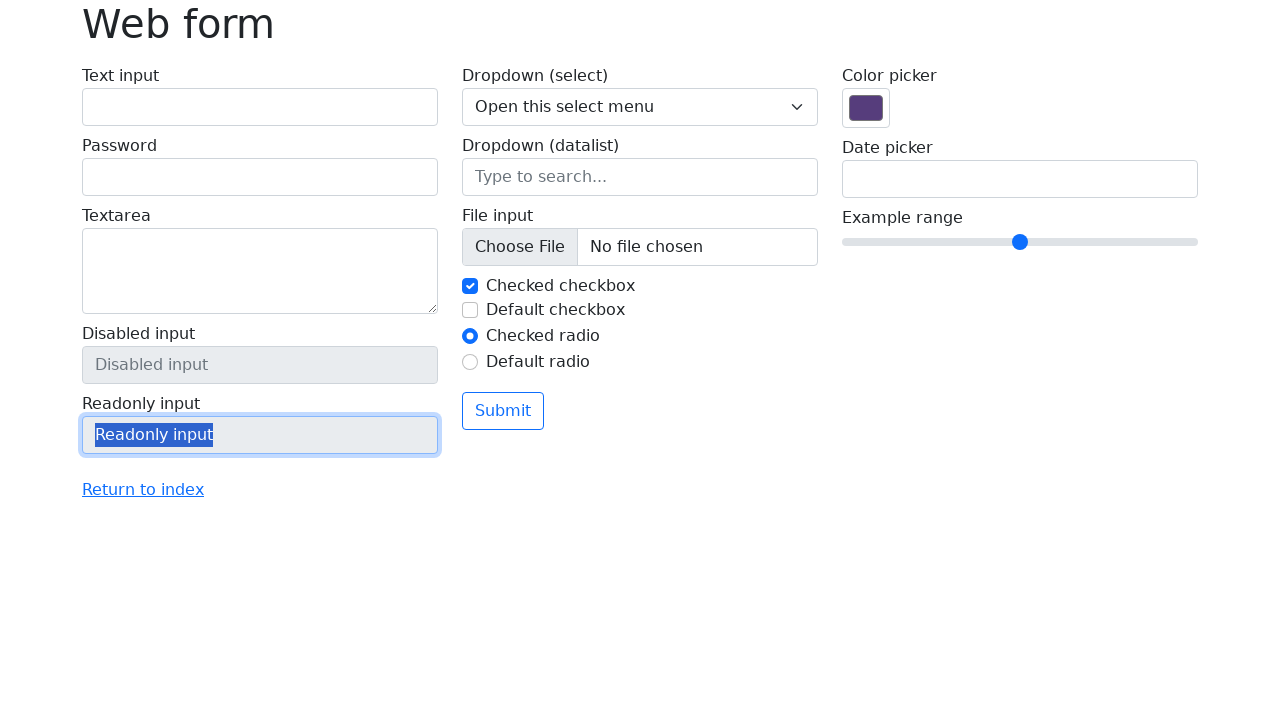

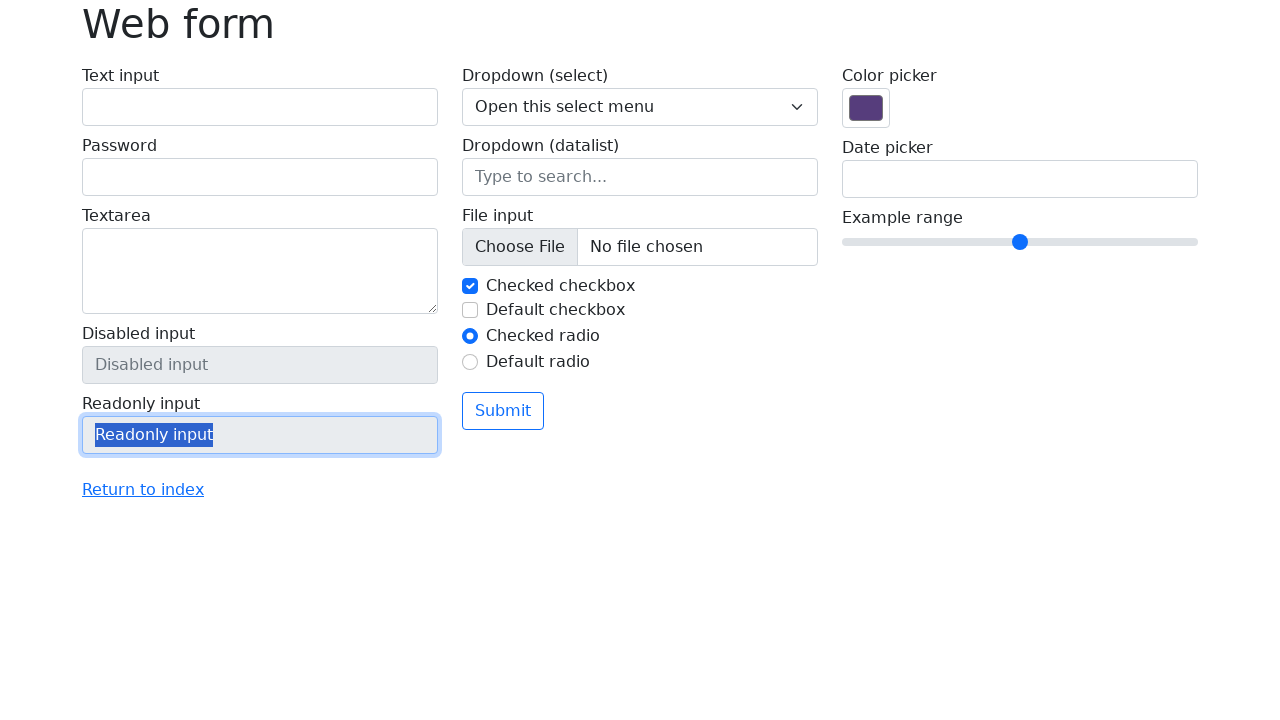